Tests the Polymer Shop e-commerce flow by navigating to a product category, selecting a product item, adding it to the cart, and verifying the cart count increases correctly.

Starting URL: https://shop.polymer-project.org/

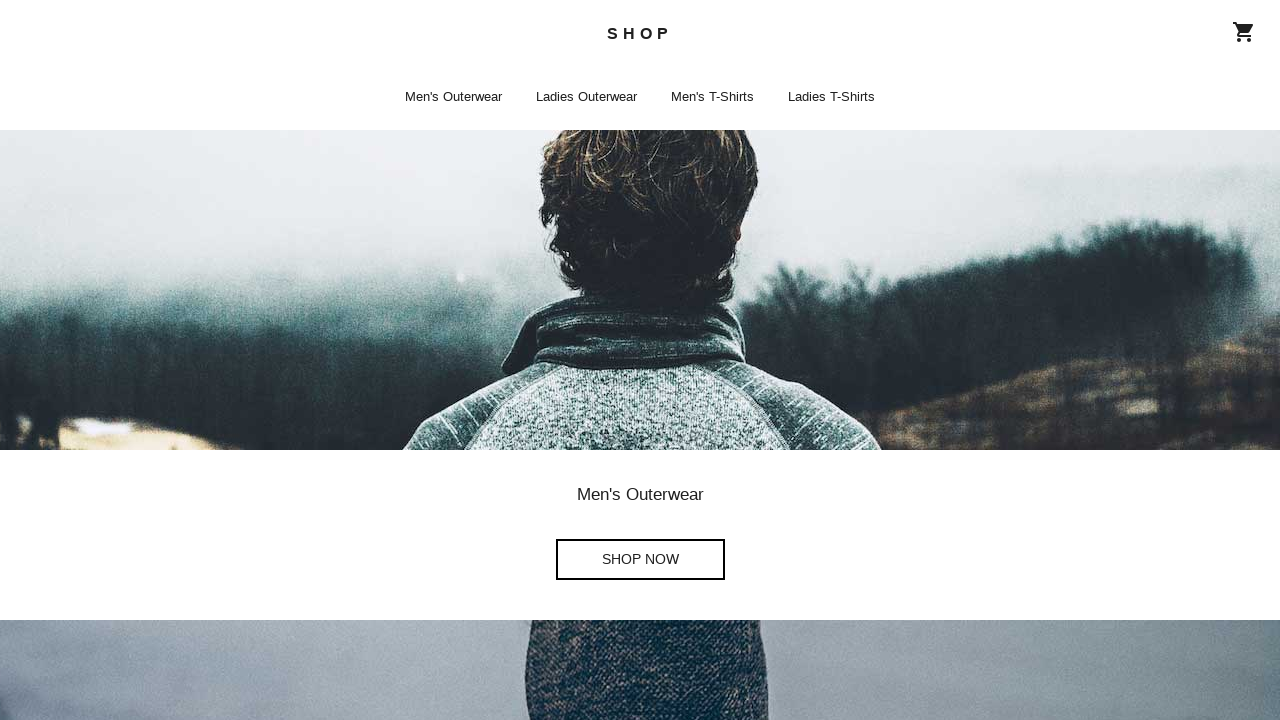

Clicked on Men's Outerwear product category button at (640, 560) on div:nth-child(2) > shop-button
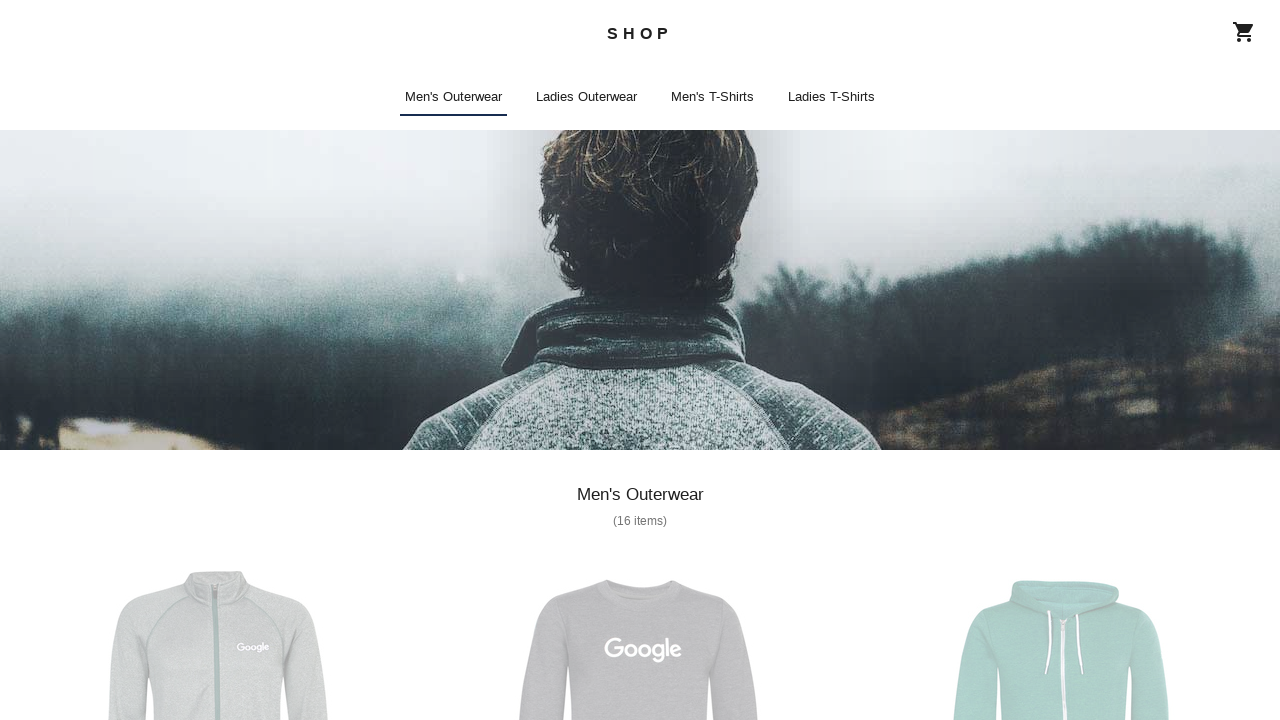

Product list items loaded and became visible
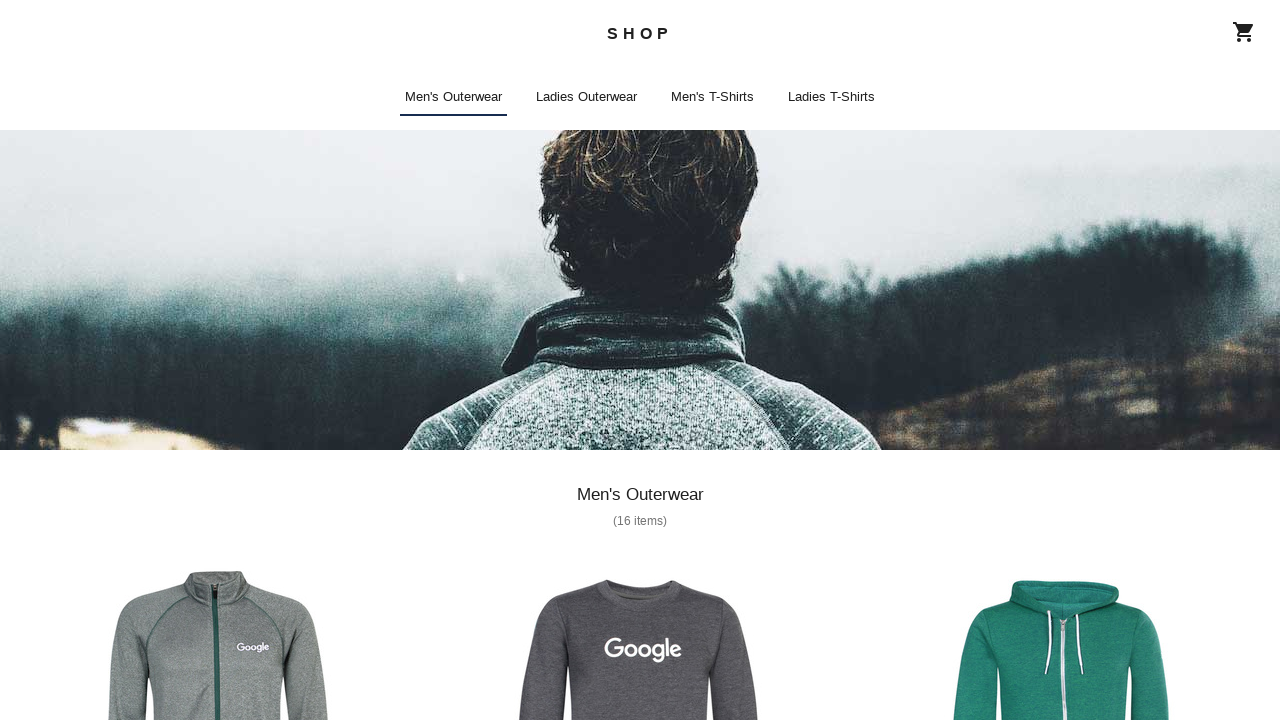

Clicked on a product item from the list at (218, 517) on shop-list-item
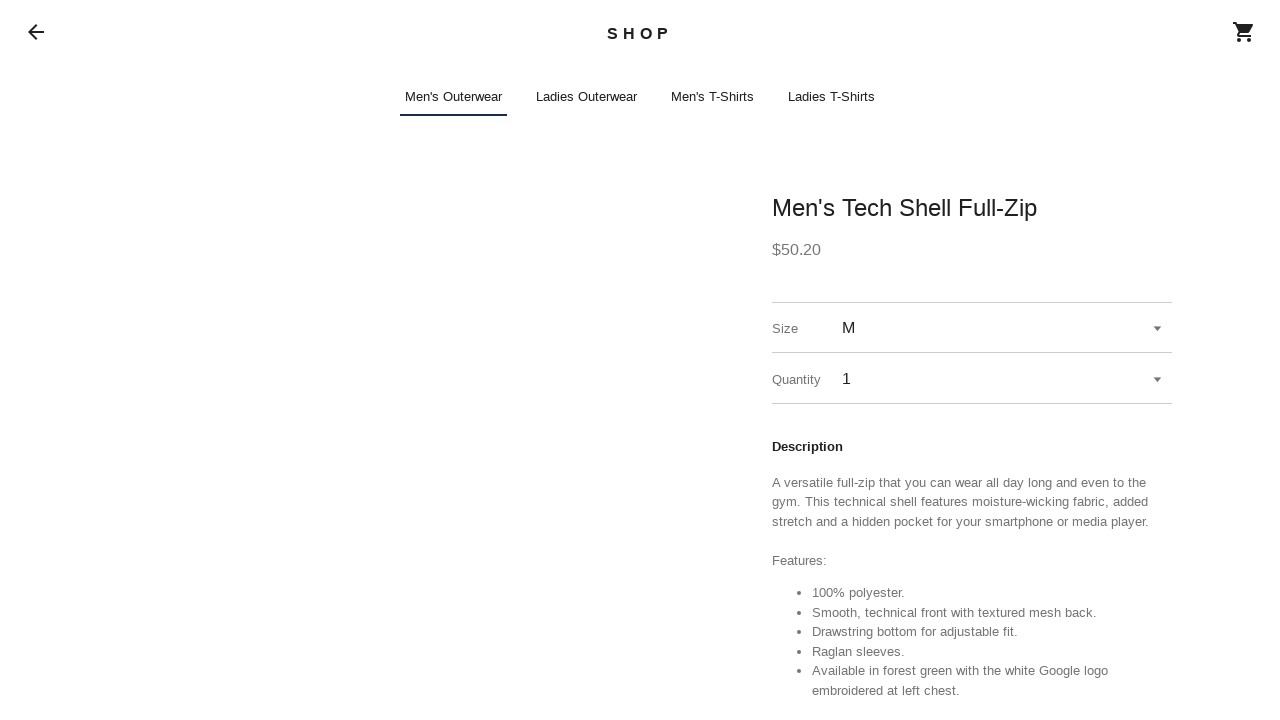

Product detail page loaded
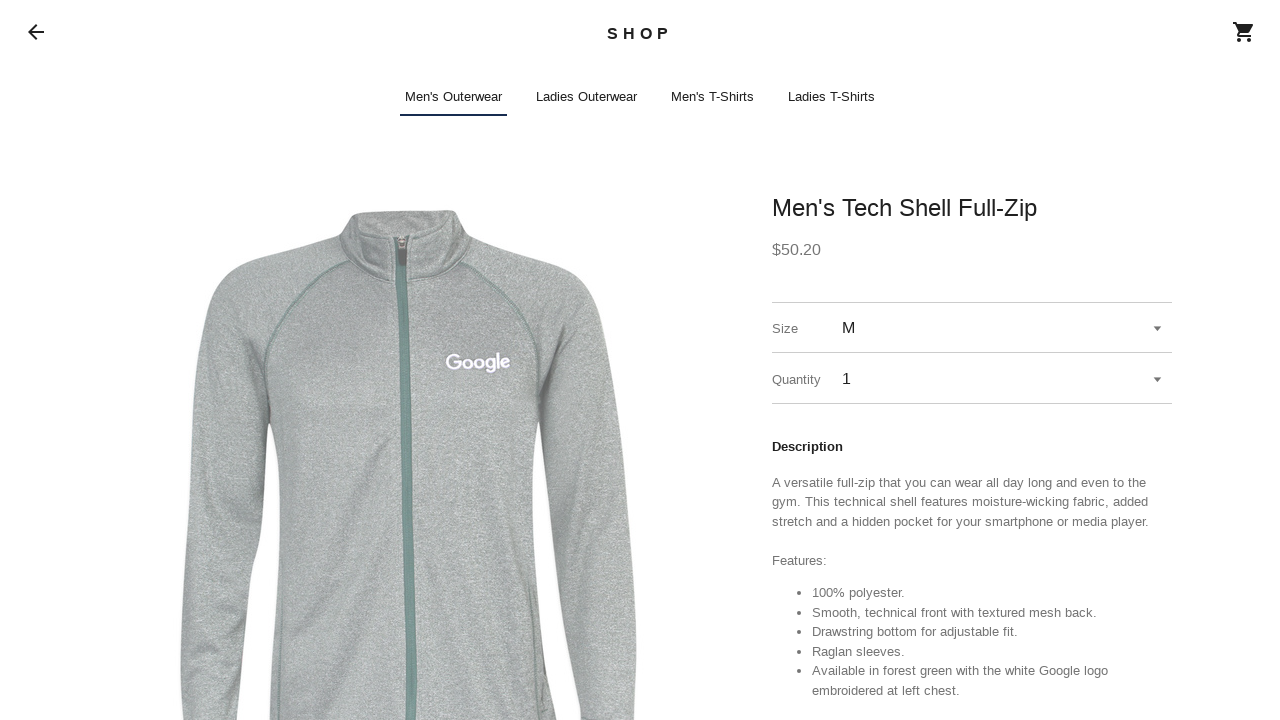

Clicked add to cart button at (866, 548) on #content > div > shop-button > button
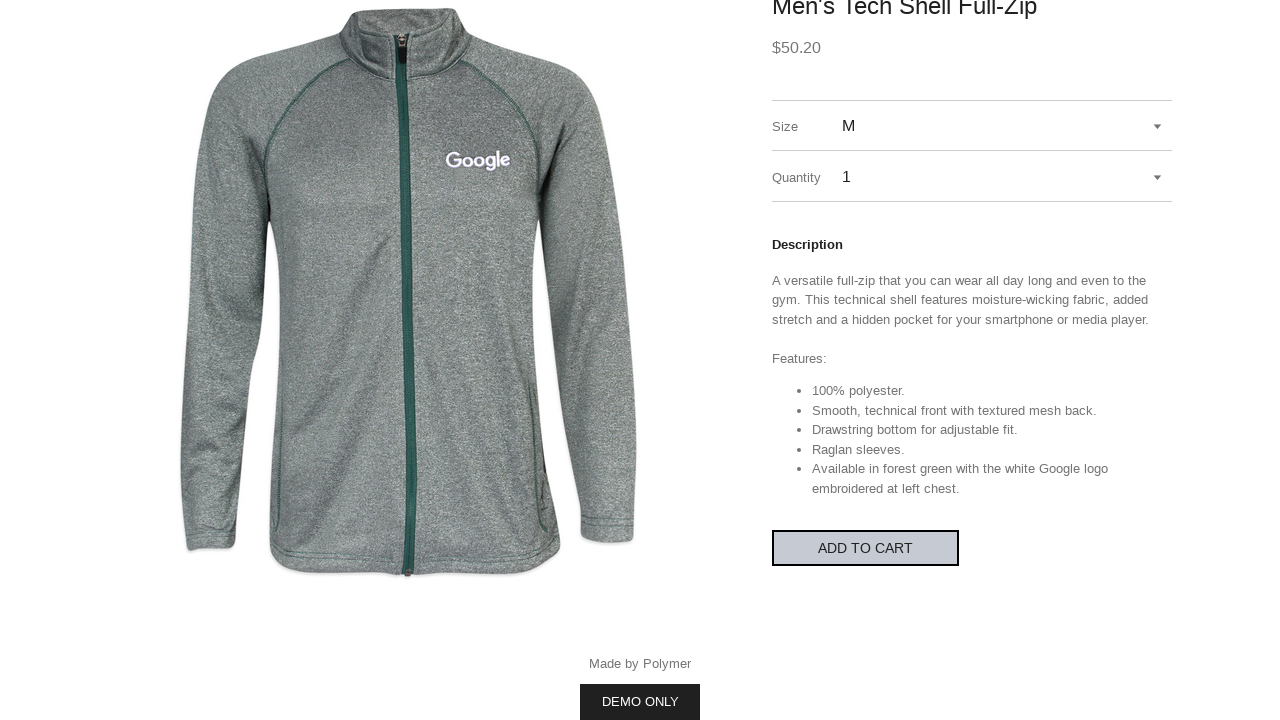

Cart container updated and became visible
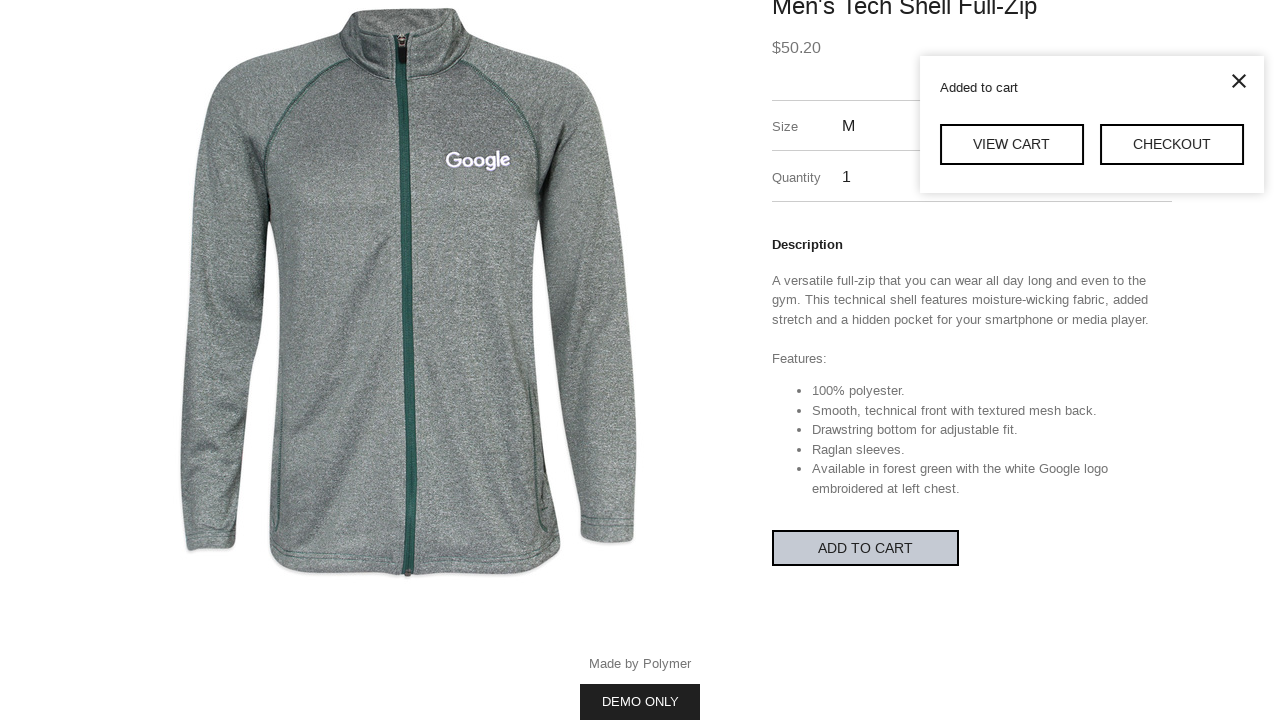

Retrieved cart count text content
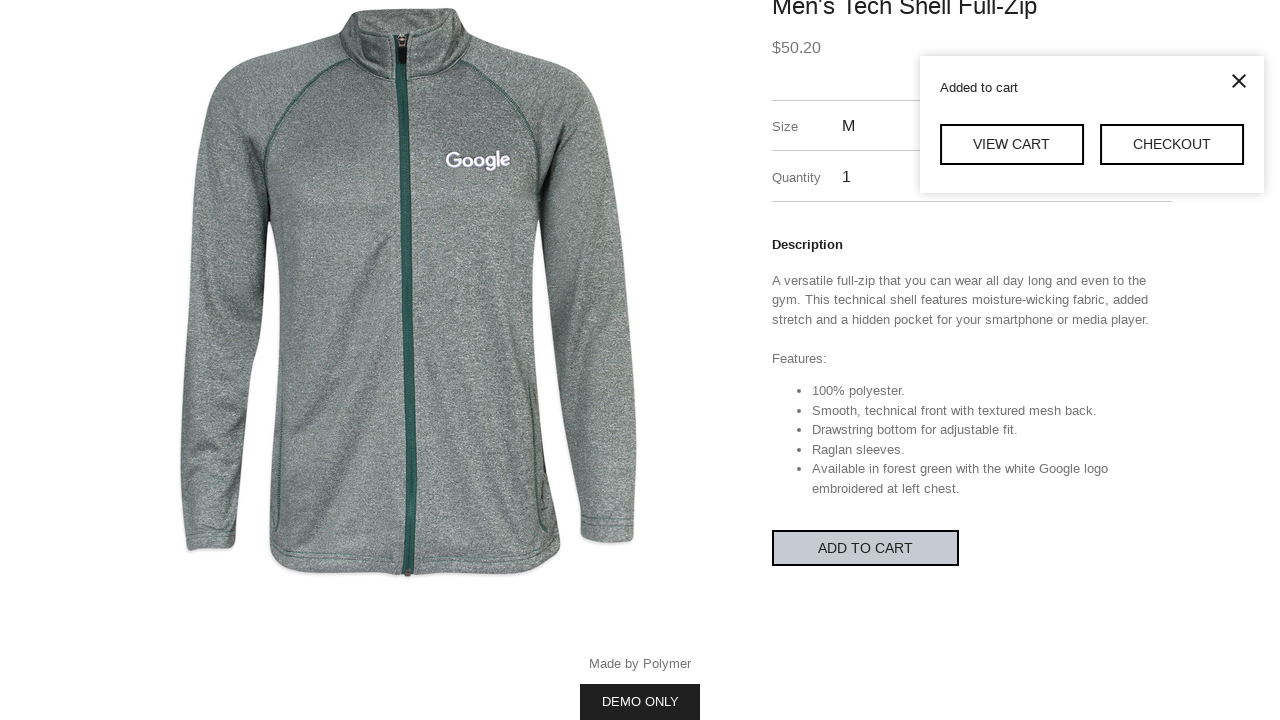

Verified cart count is 1
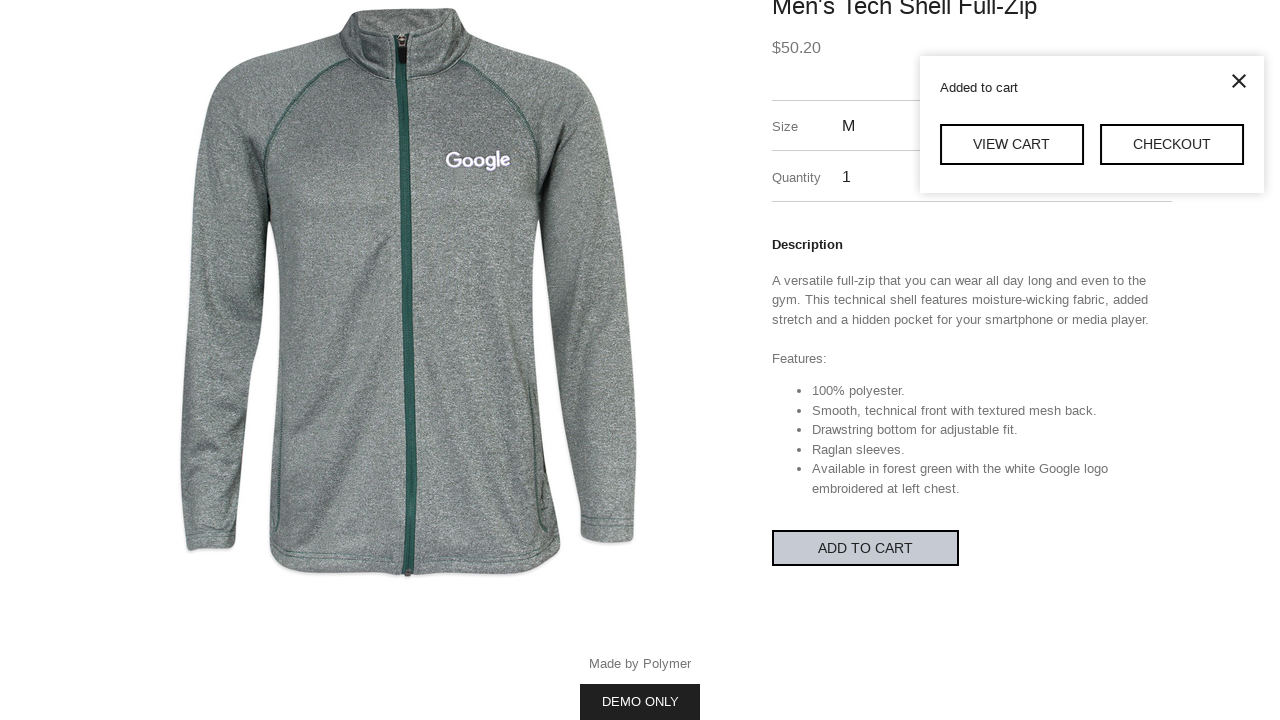

Clicked add to cart button again at (866, 548) on #content > div > shop-button > button
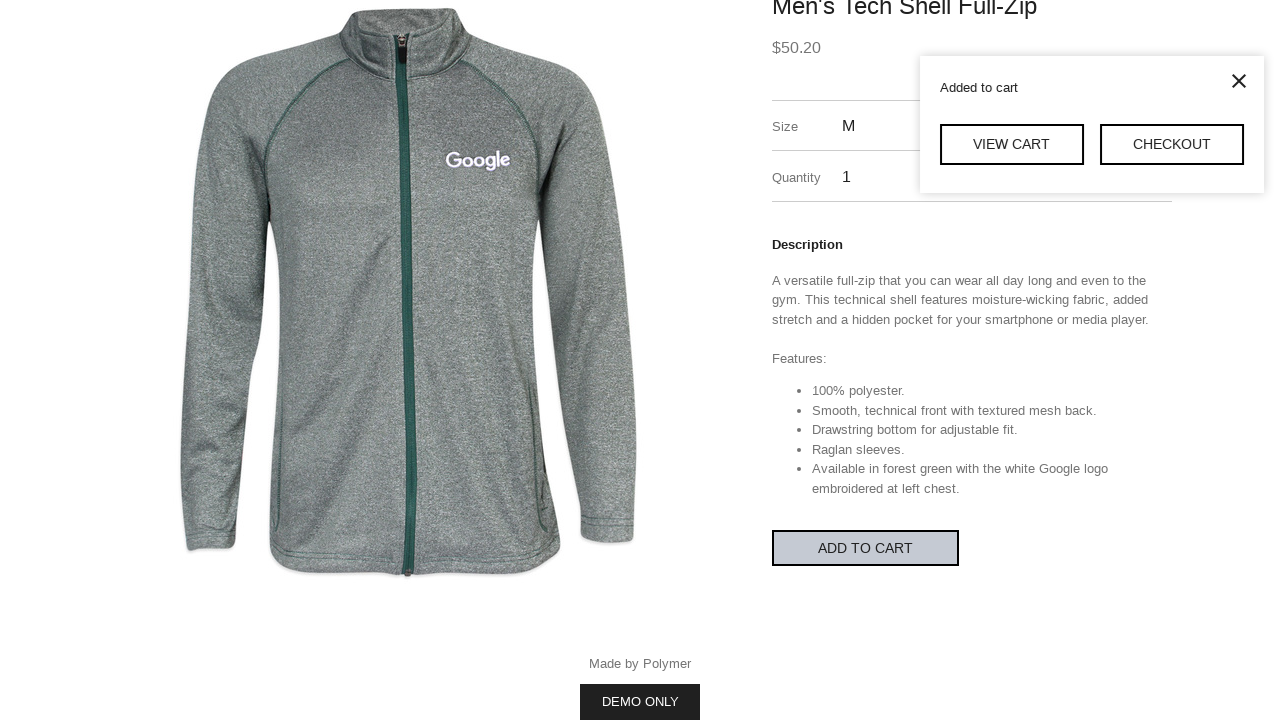

Waited 500ms for cart to update
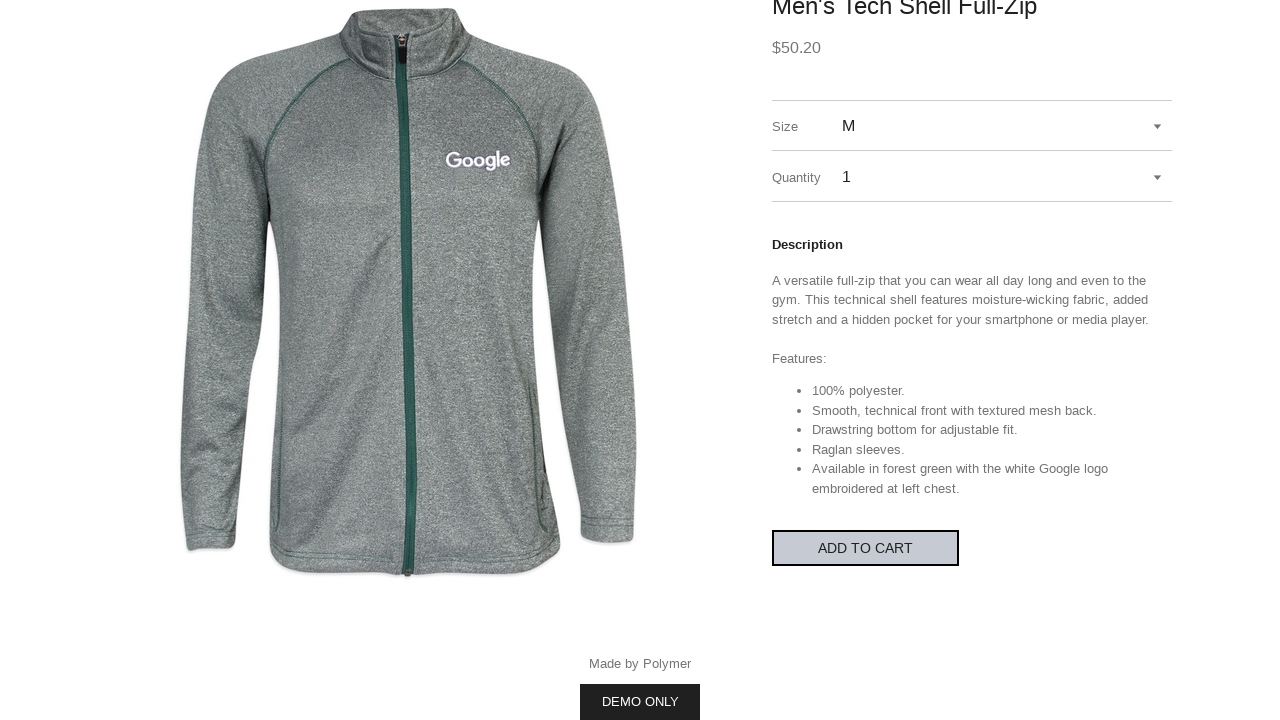

Retrieved updated cart count text content
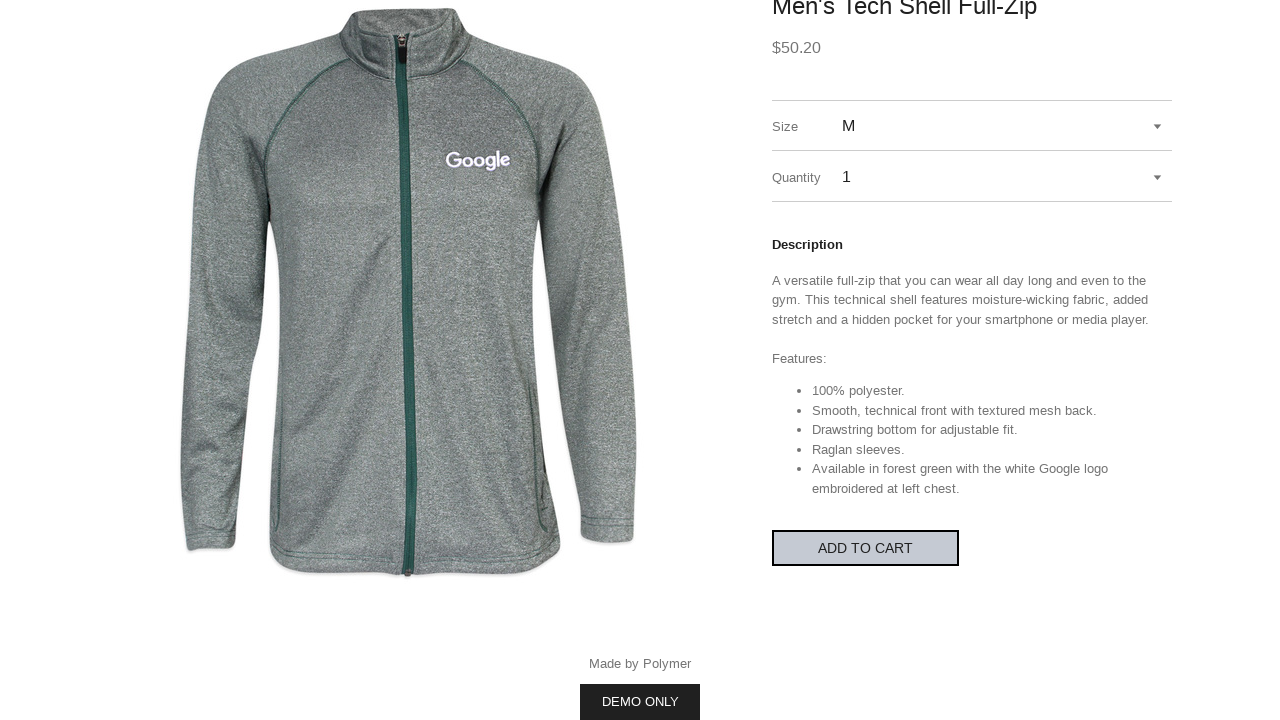

Verified cart count is now 2 after adding item twice
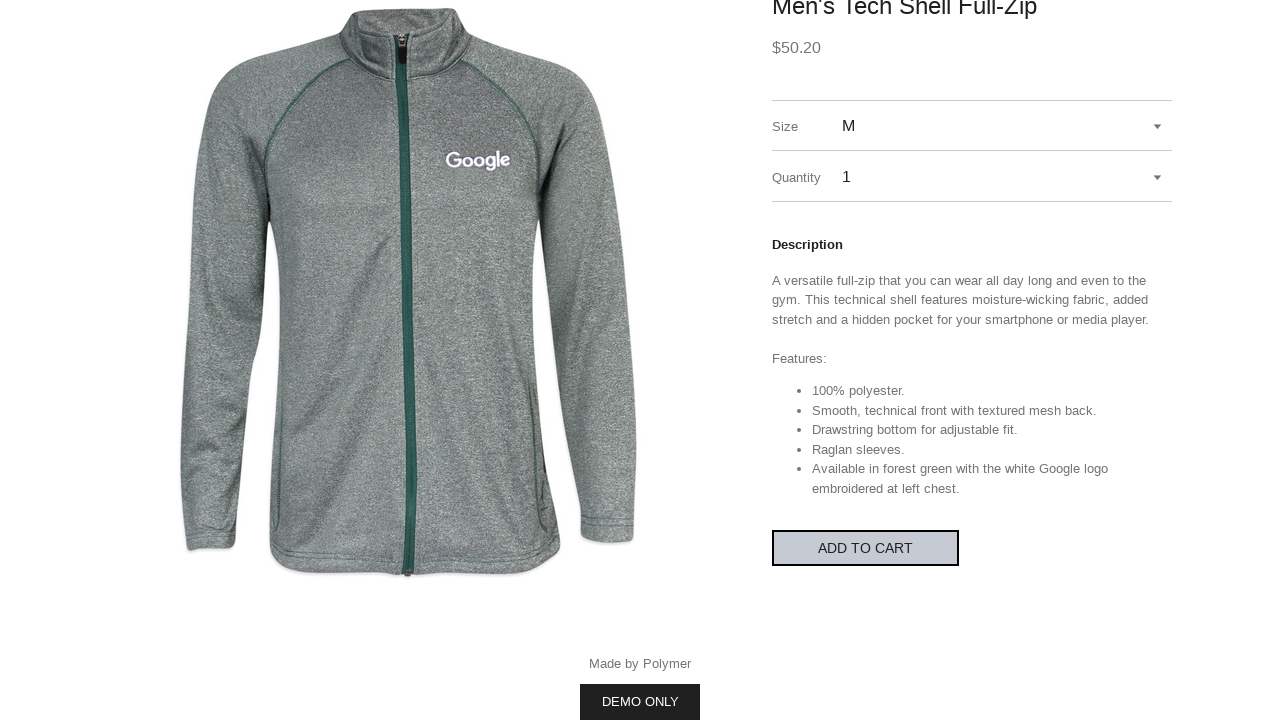

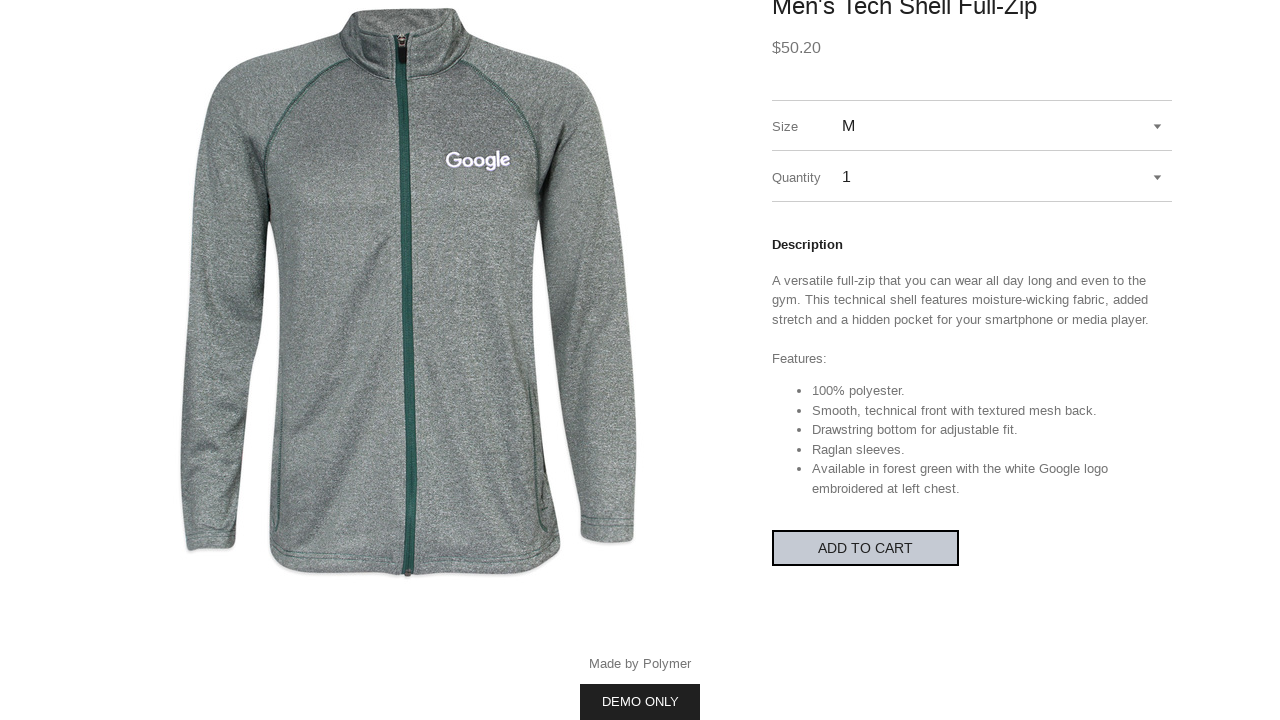